Tests autocomplete functionality by typing partial text in a country field and selecting a specific country from the dropdown suggestions

Starting URL: https://rahulshettyacademy.com/AutomationPractice/

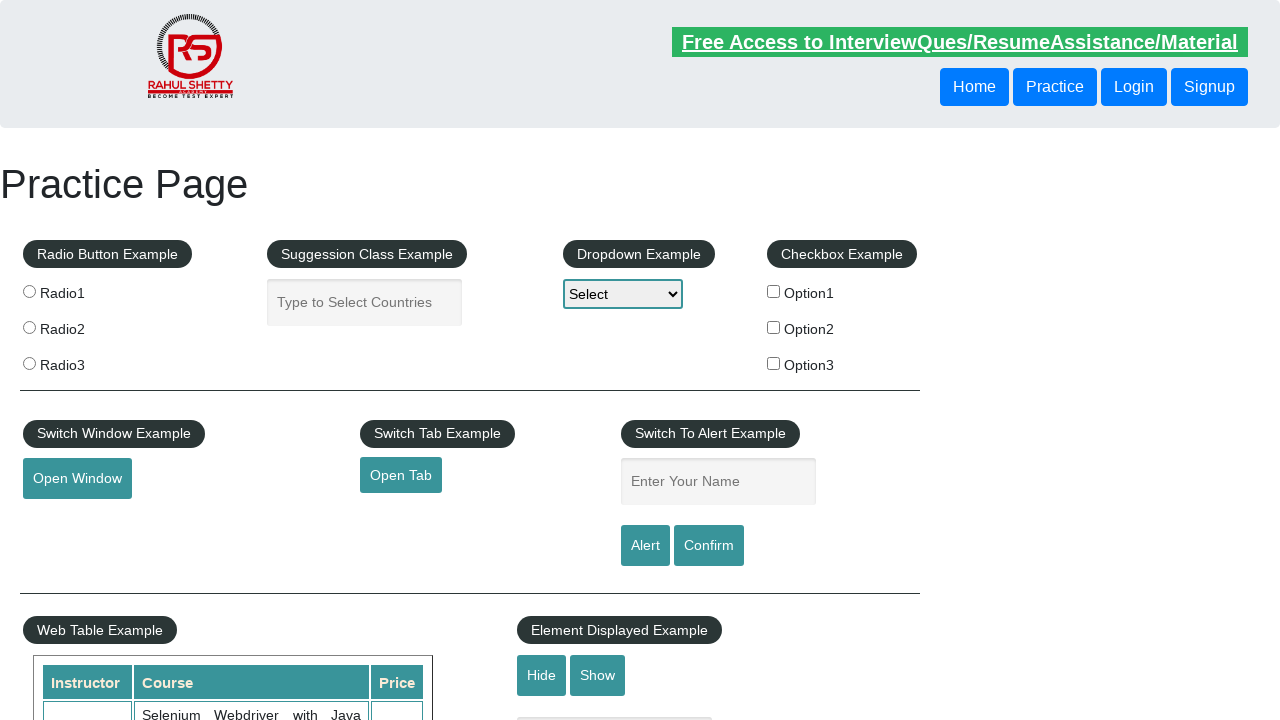

Clicked on the country autocomplete textbox at (365, 302) on #autocomplete
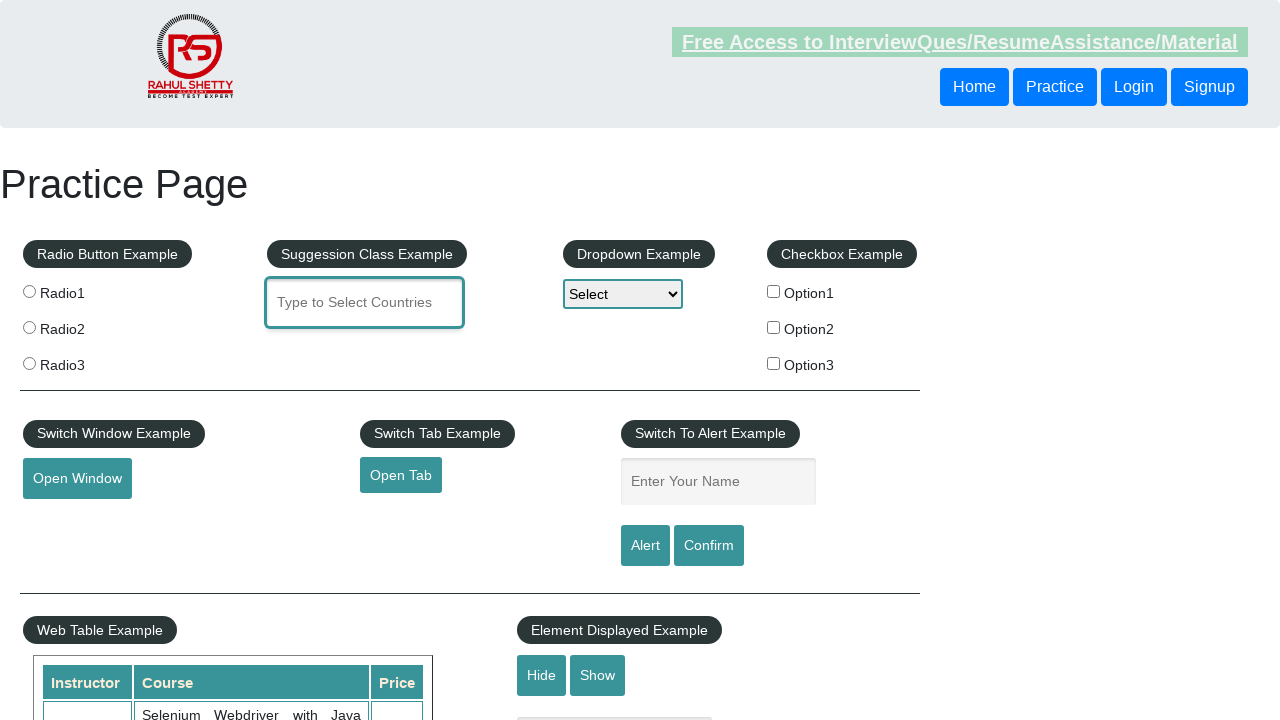

Typed 'uni' in the autocomplete field to filter countries on #autocomplete
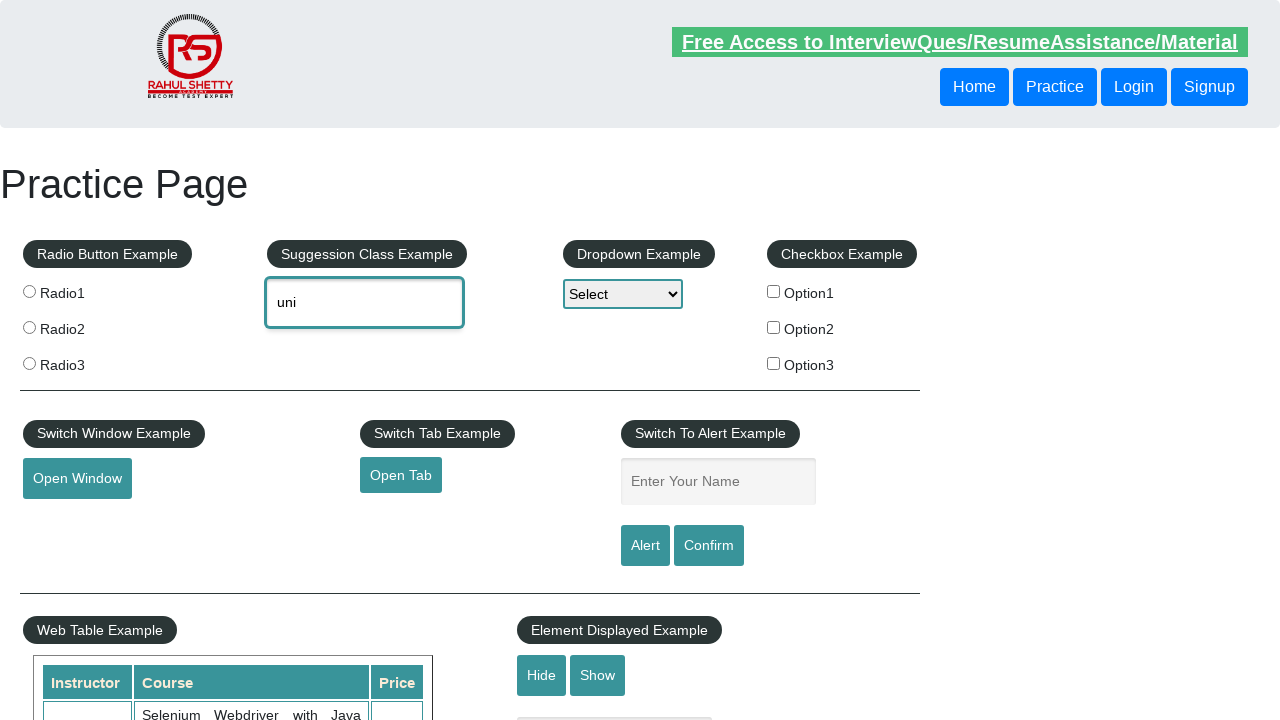

Dropdown suggestions loaded
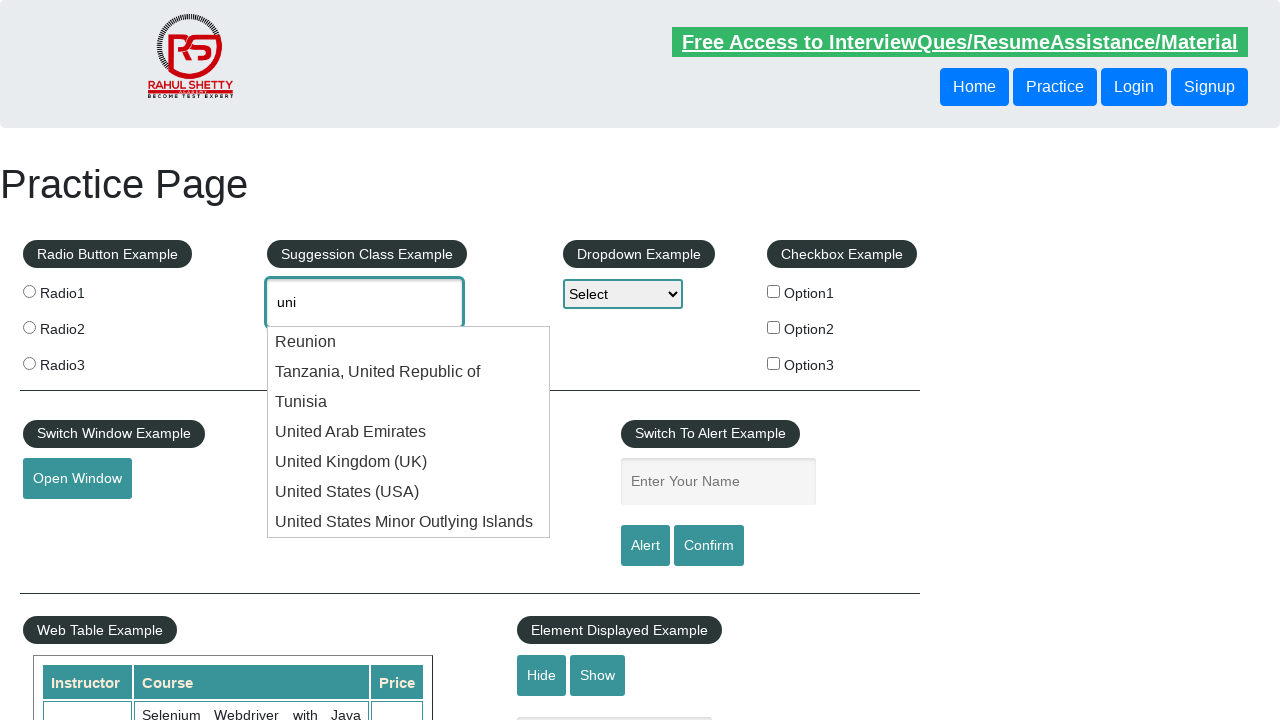

Selected 'United Arab Emirates' from the dropdown suggestions at (409, 432) on xpath=//li[@class='ui-menu-item']/div >> nth=3
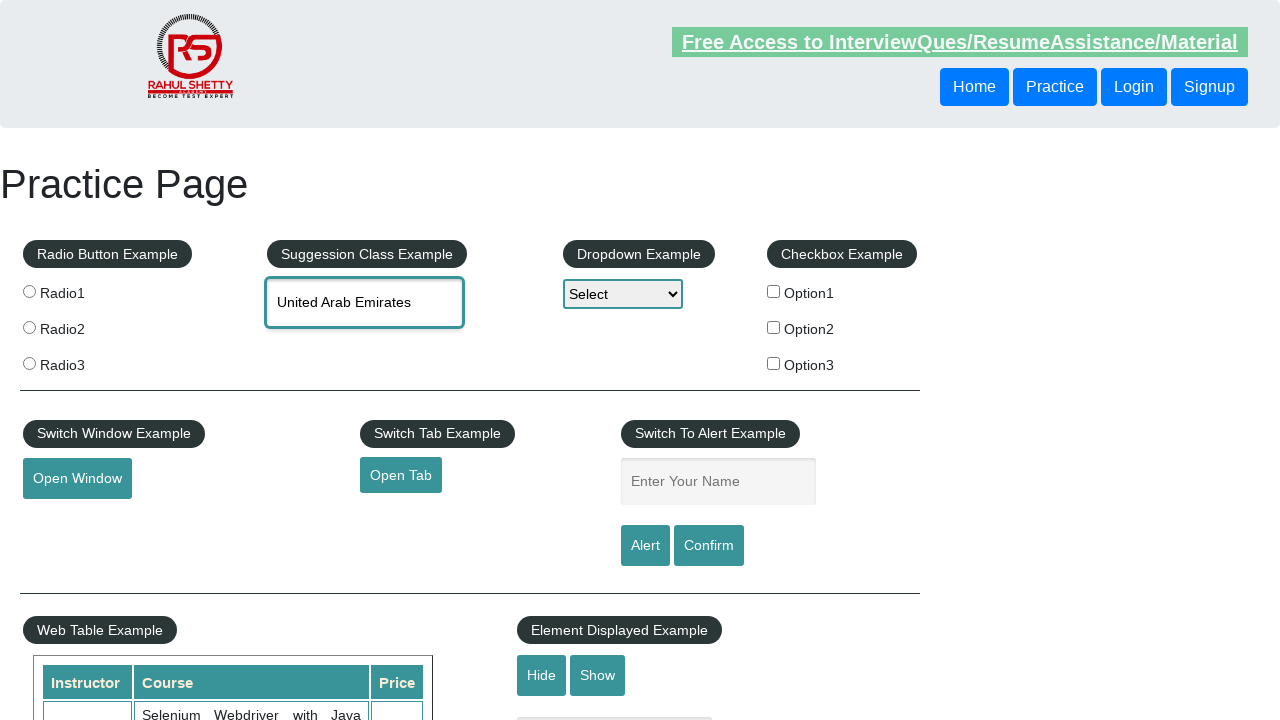

Retrieved selected value from autocomplete field: 'United Arab Emirates'
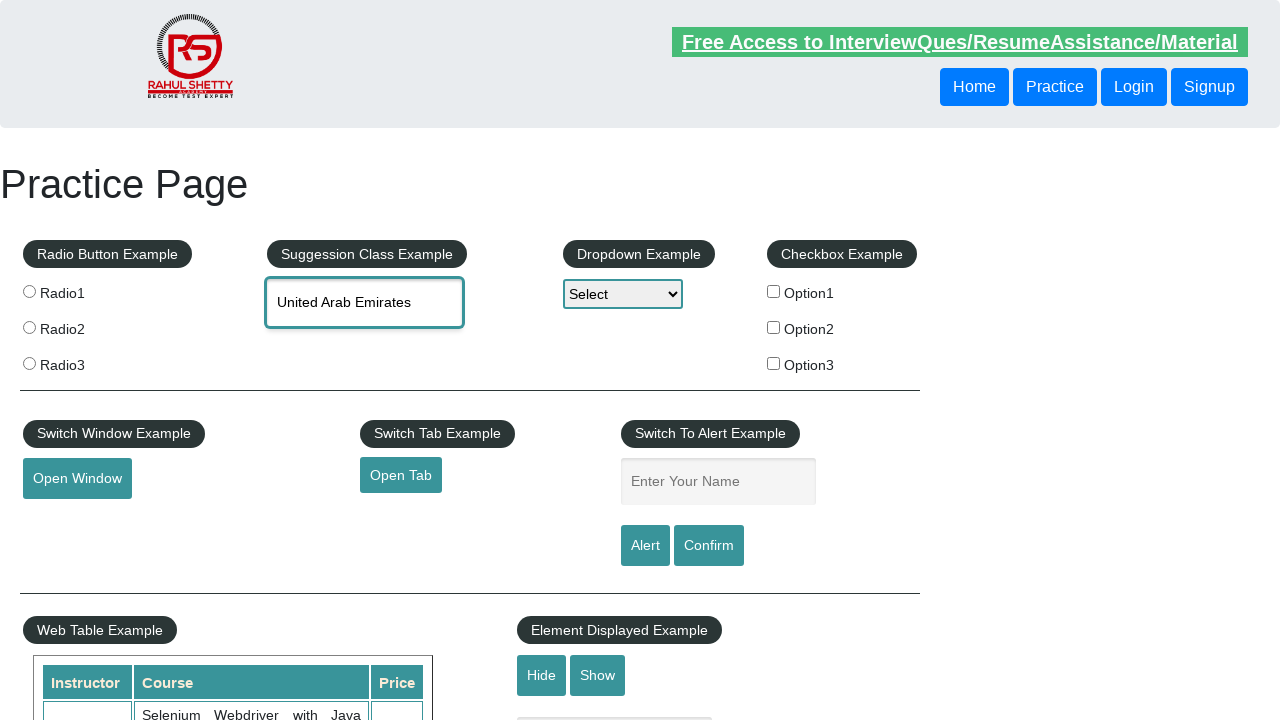

Assertion passed: selected value matches 'United Arab Emirates'
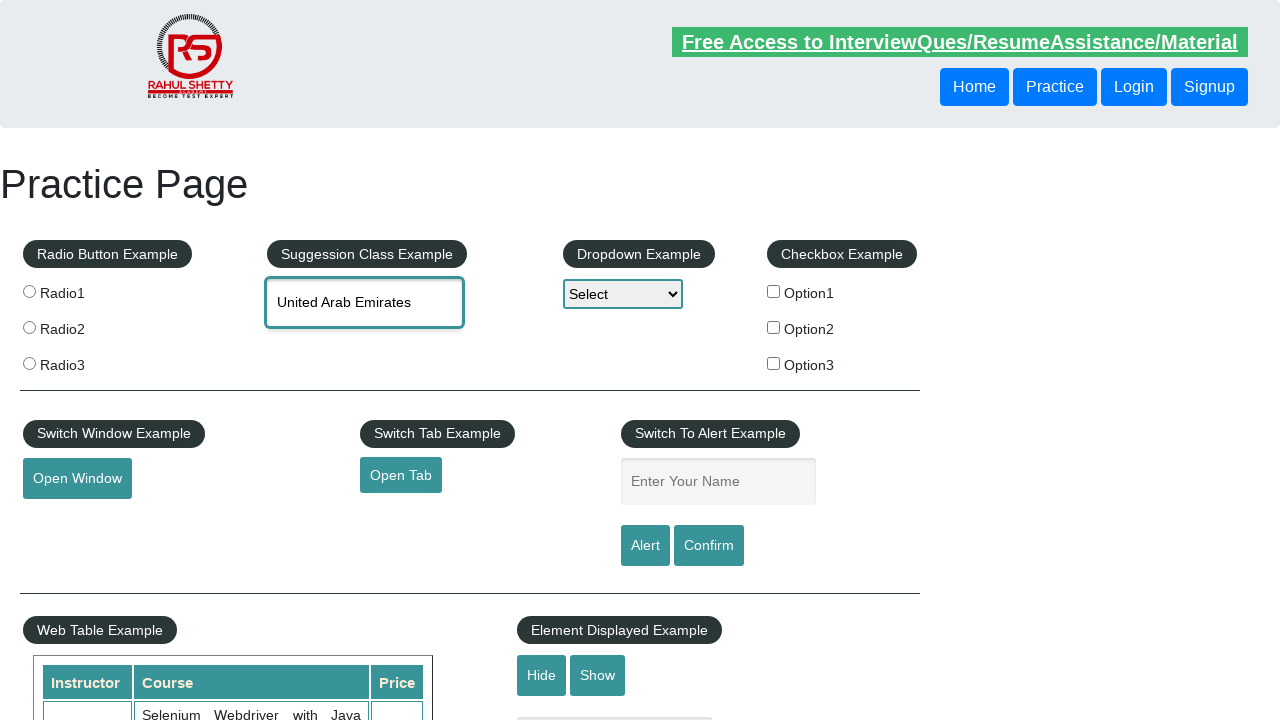

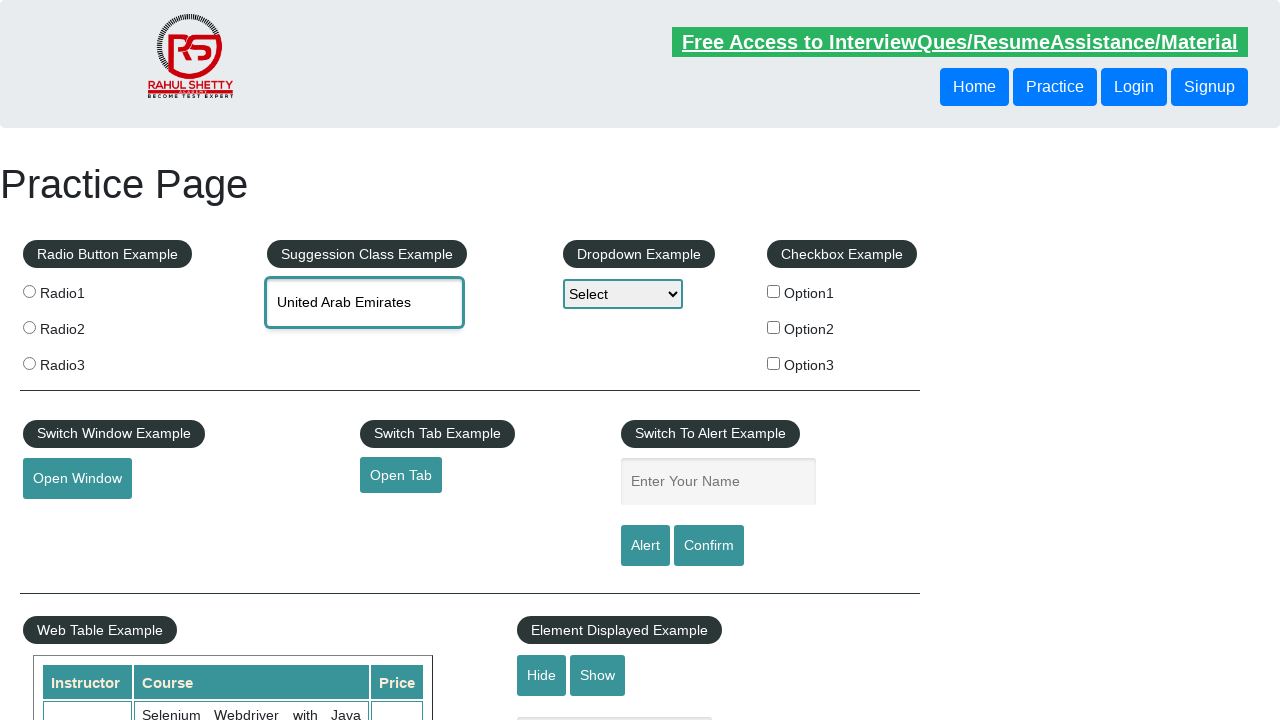